Tests prompt alert by clicking the Prompt Alert button, entering a custom message, and accepting the prompt

Starting URL: https://training-support.net/webelements/alerts

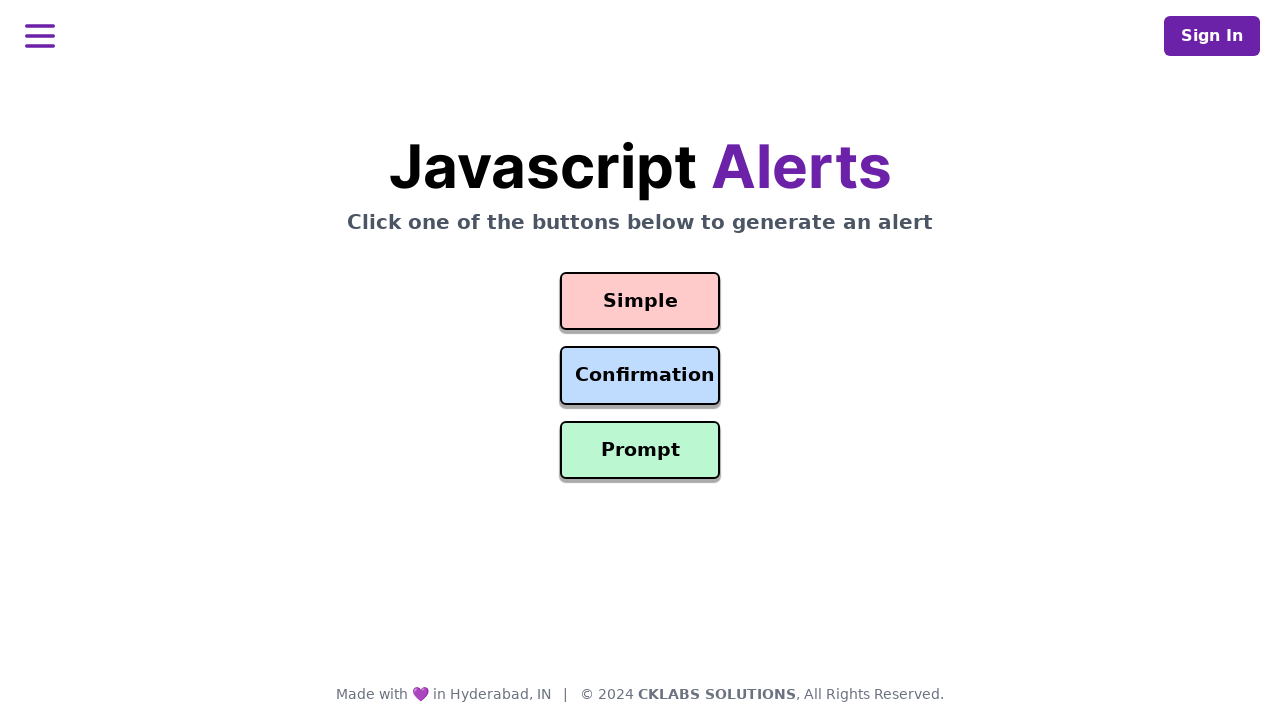

Set up dialog handler to accept prompt with custom message
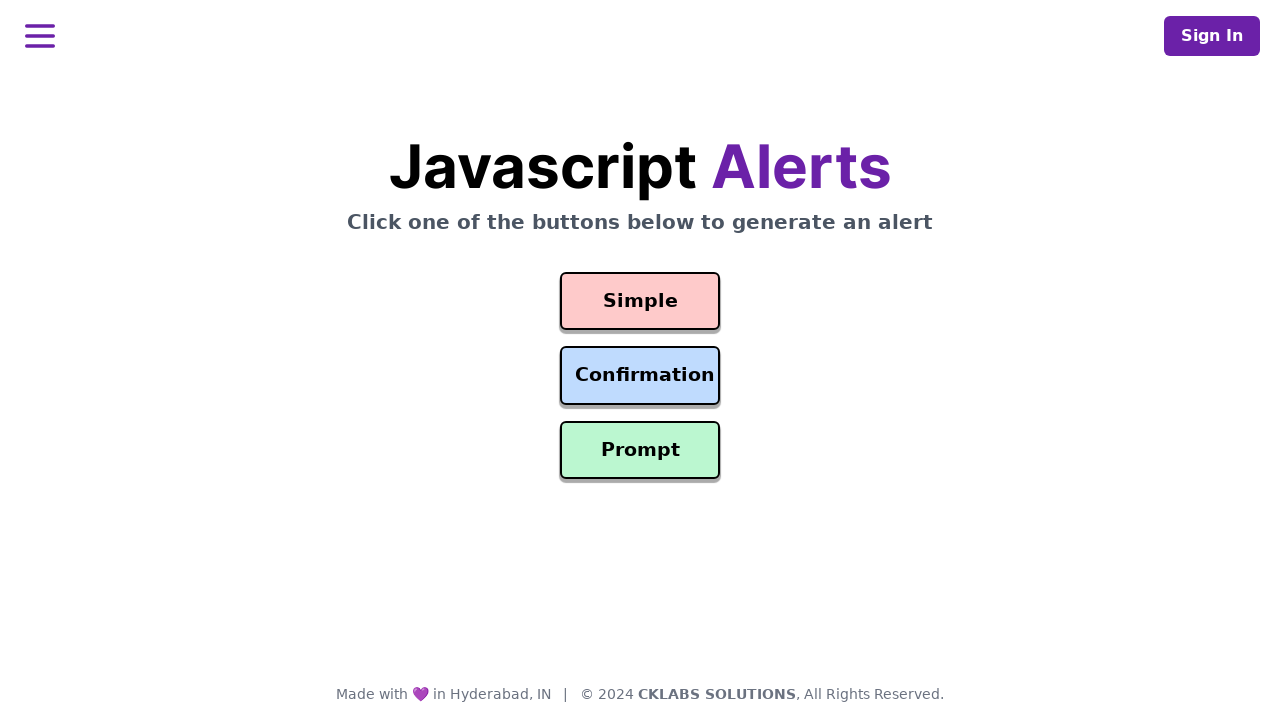

Clicked Prompt Alert button at (640, 450) on #prompt
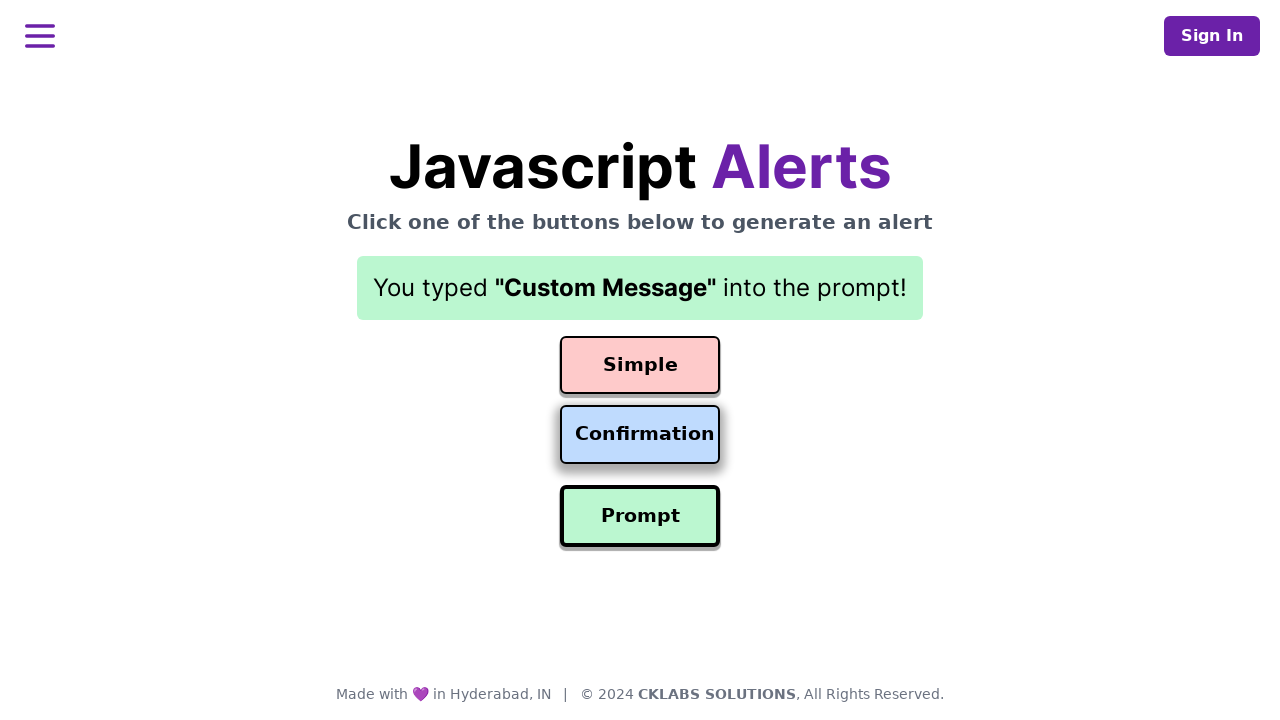

Result element loaded after prompt was accepted
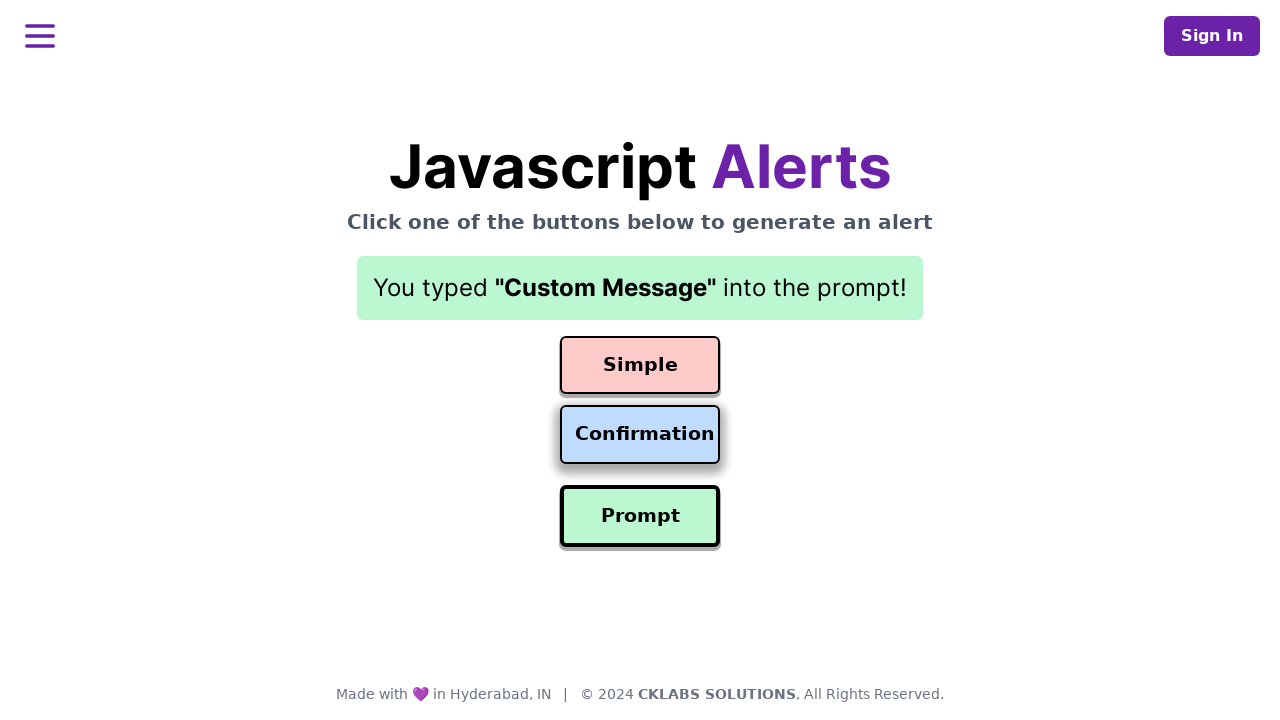

Retrieved result text: You typed "Custom Message" into the prompt!
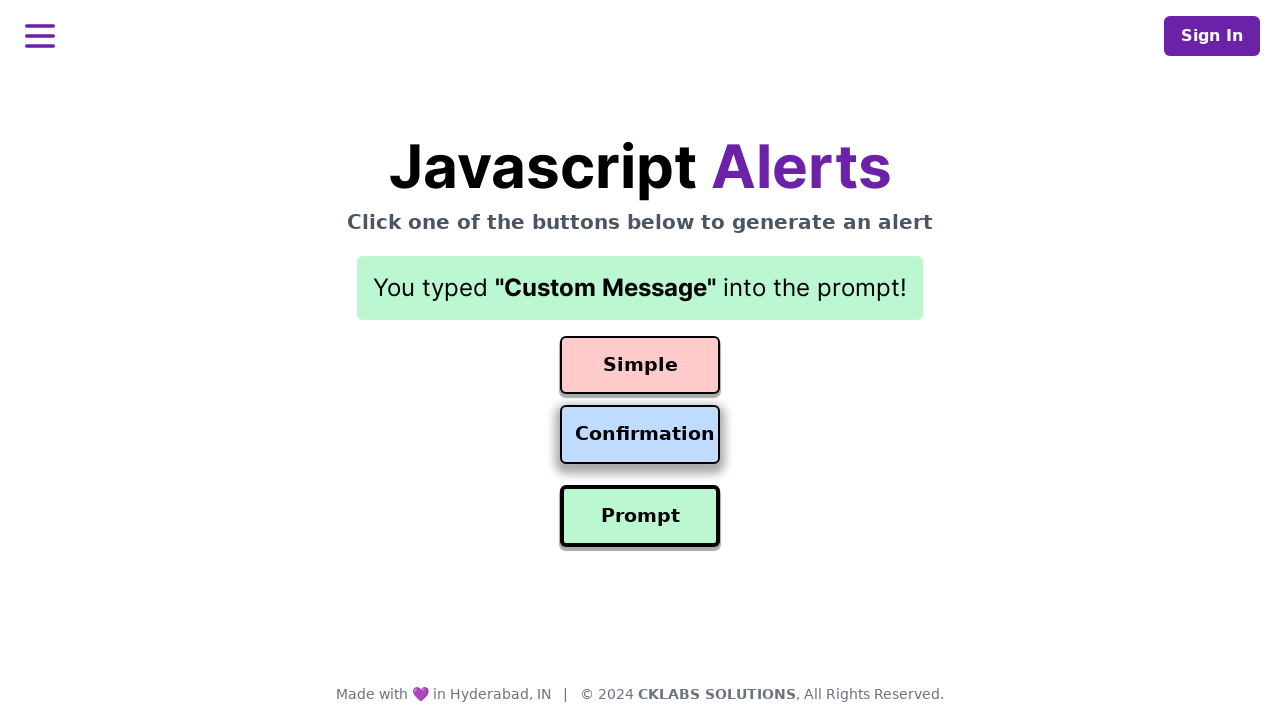

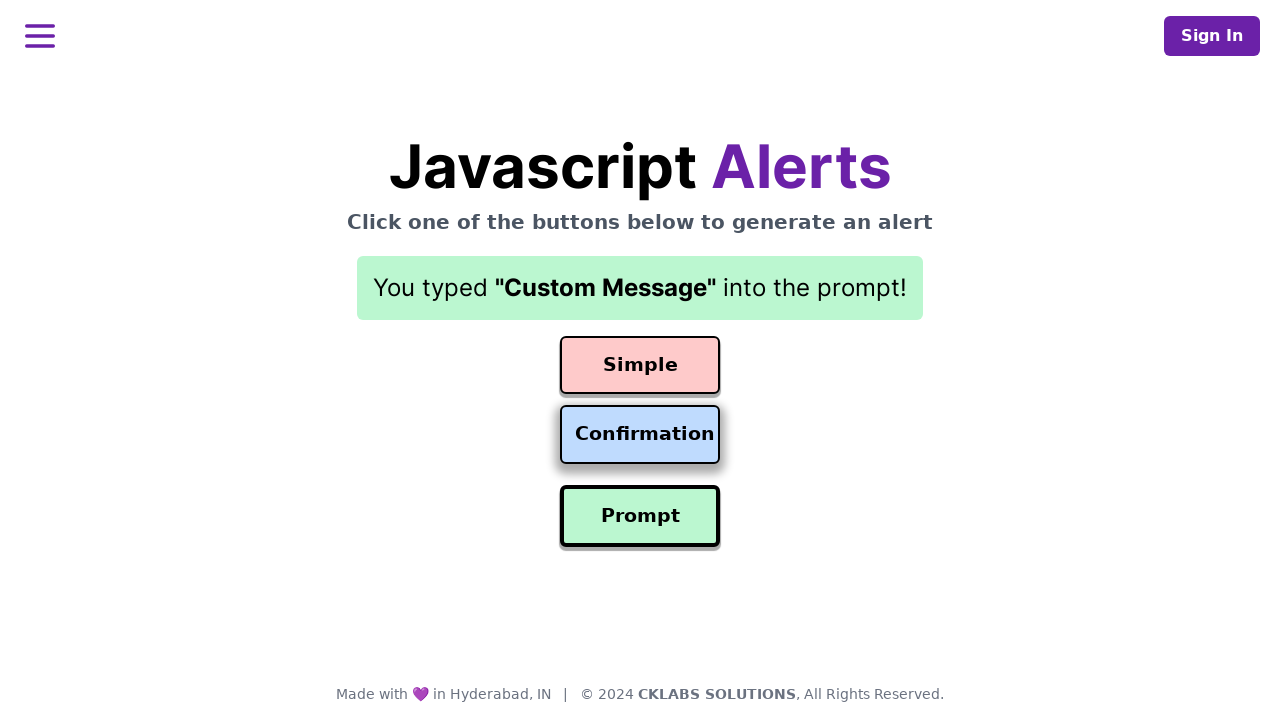